Tests jQuery UI selectable widget by switching to an iframe and clicking on selectable list items

Starting URL: https://jqueryui.com/selectable/

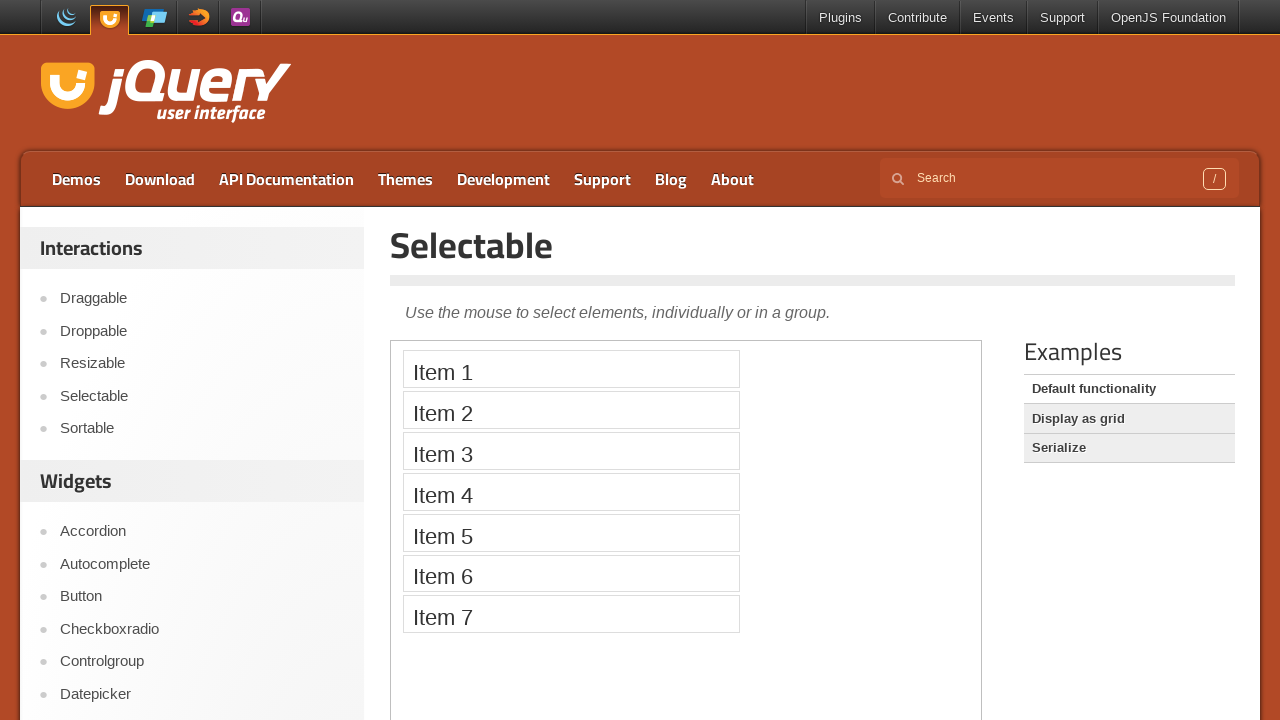

Located the demo iframe containing the selectable widget
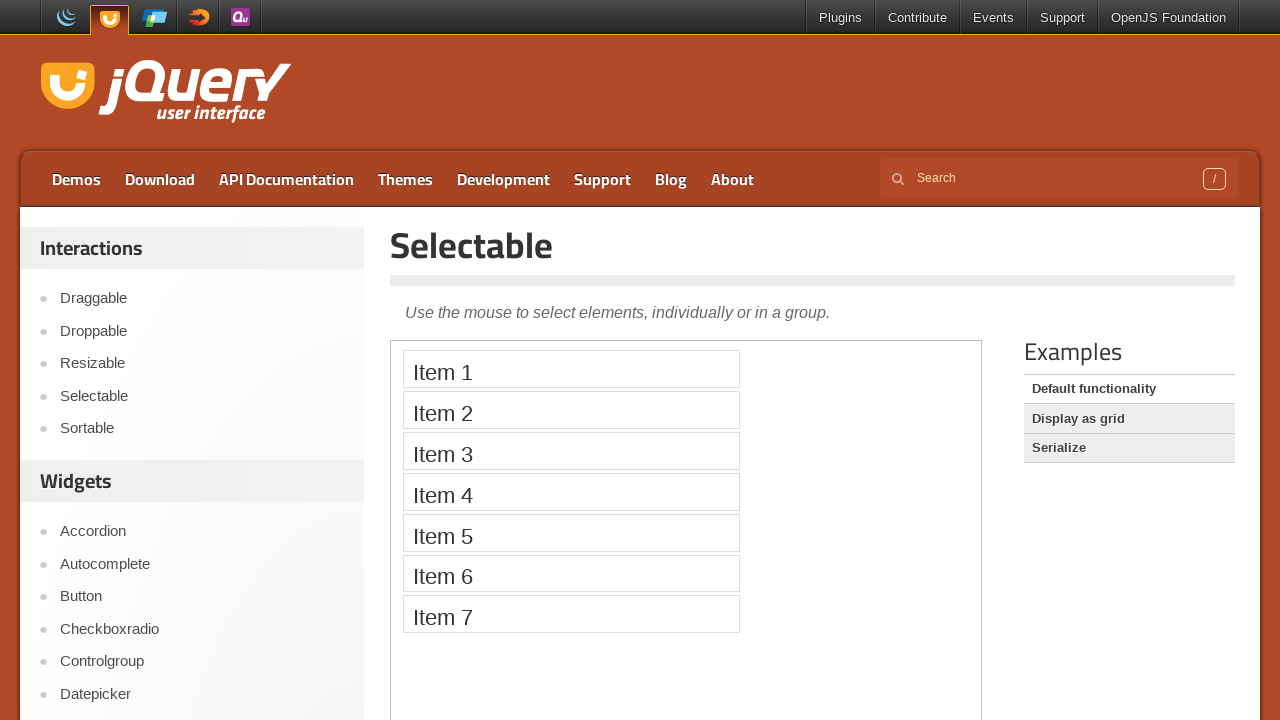

Clicked the first selectable list item at (571, 369) on iframe.demo-frame >> internal:control=enter-frame >> li.ui-widget-content.ui-sel
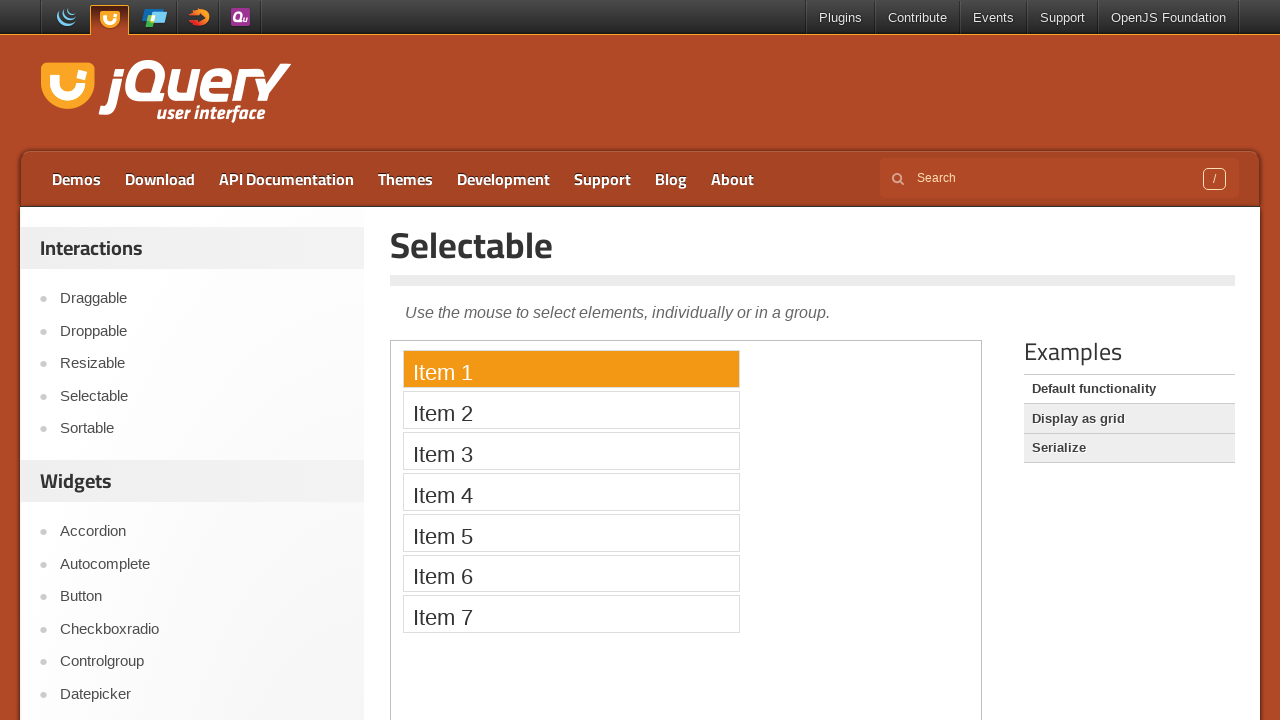

Clicked the second selectable list item at (571, 410) on iframe.demo-frame >> internal:control=enter-frame >> #selectable > li:nth-child(
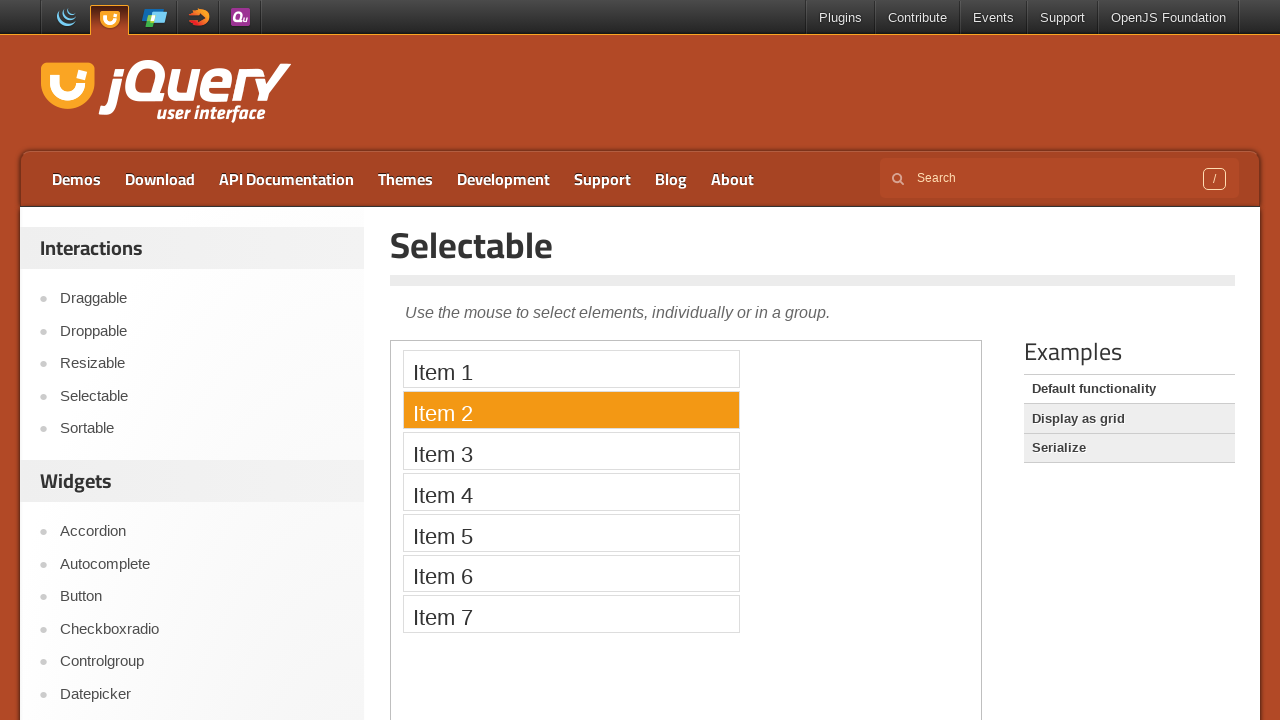

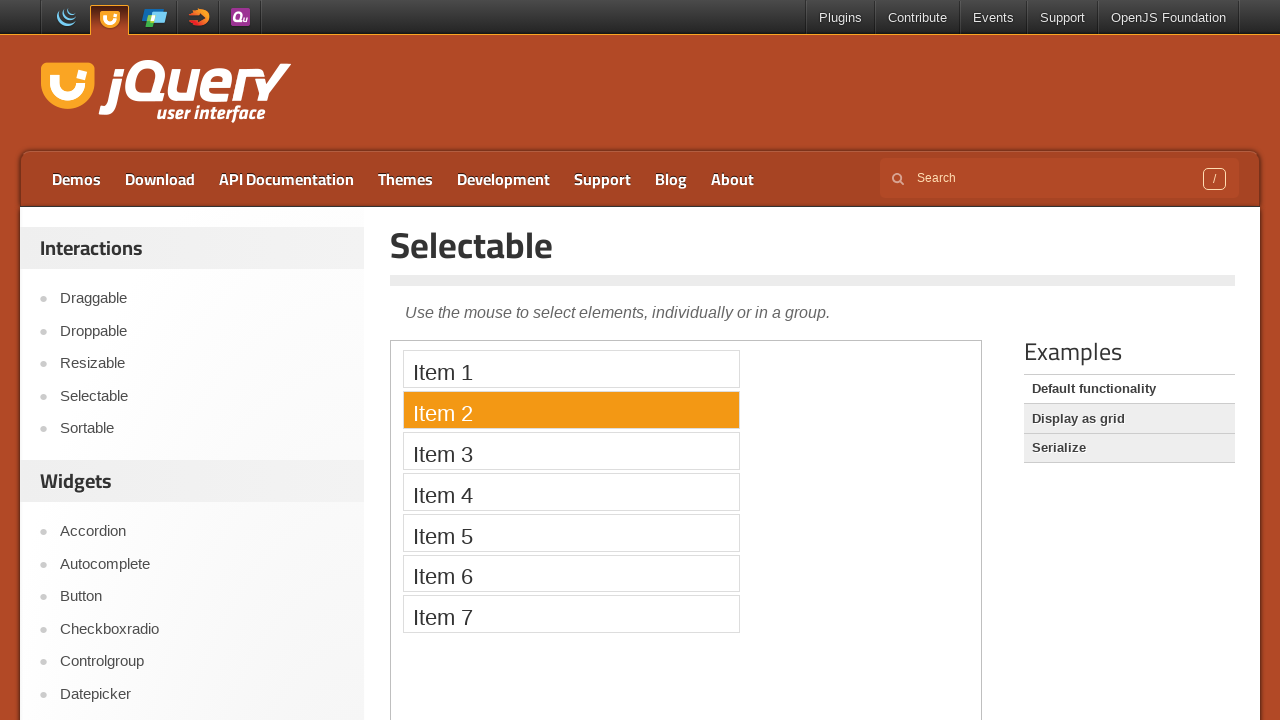